Tests that new items are appended to the bottom of the list by creating 3 todos

Starting URL: https://demo.playwright.dev/todomvc

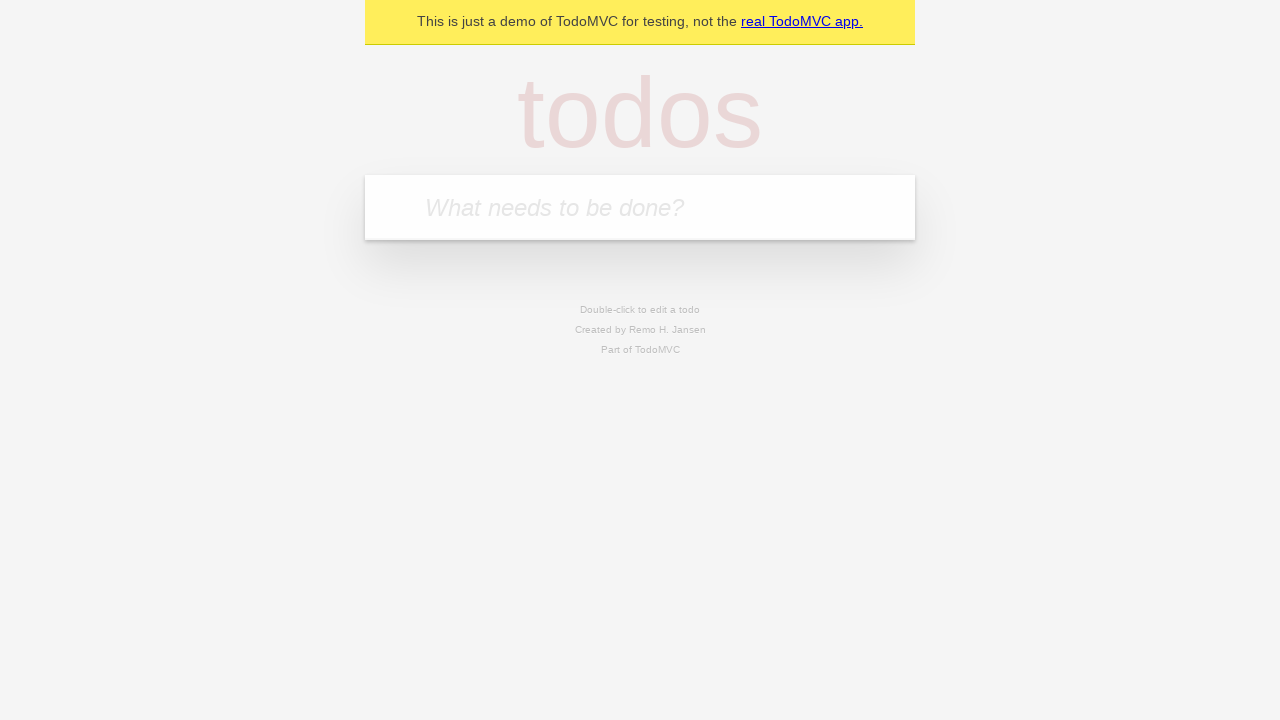

Located the 'What needs to be done?' input field
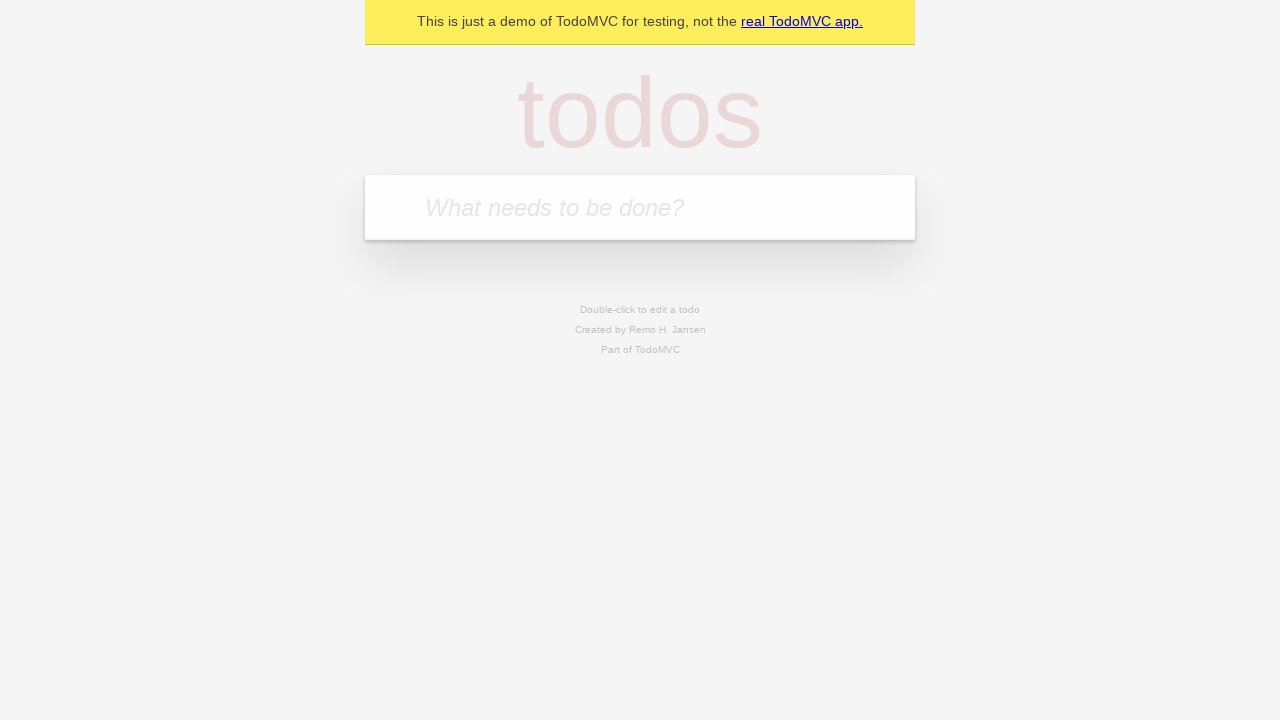

Filled input field with 'buy some cheese' on internal:attr=[placeholder="What needs to be done?"i]
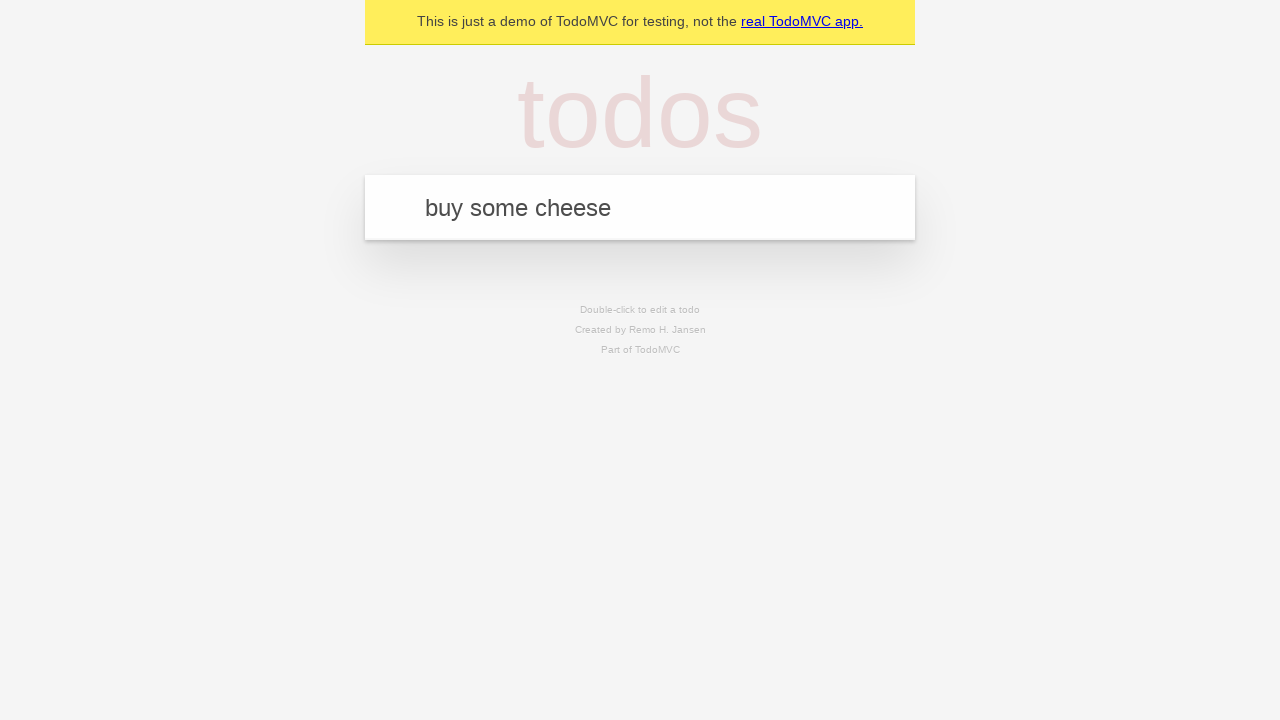

Pressed Enter to create first todo item on internal:attr=[placeholder="What needs to be done?"i]
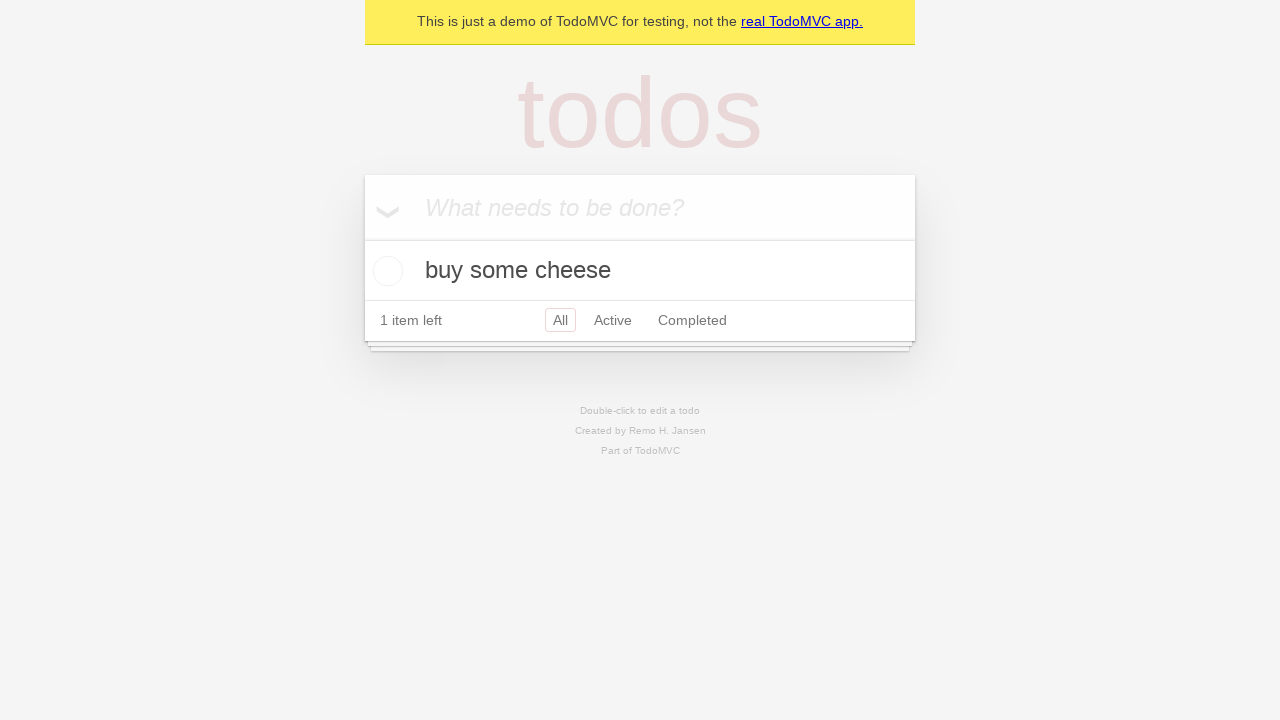

Filled input field with 'feed the cat' on internal:attr=[placeholder="What needs to be done?"i]
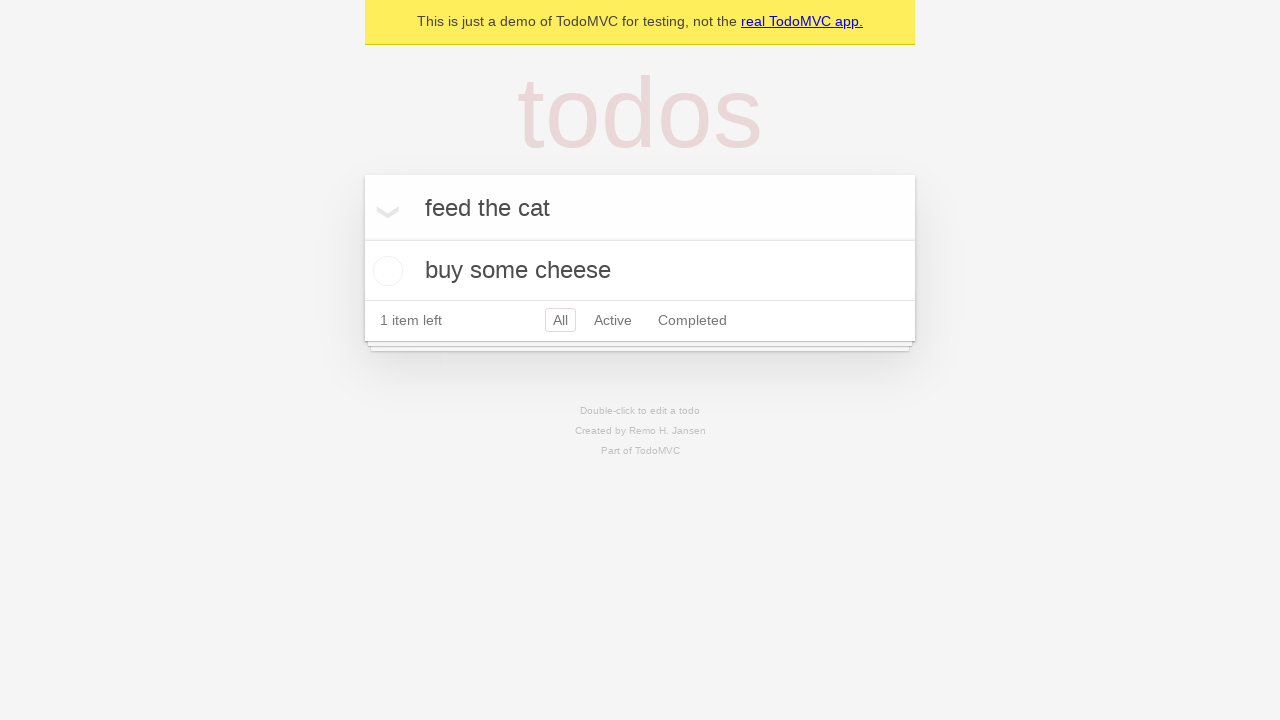

Pressed Enter to create second todo item on internal:attr=[placeholder="What needs to be done?"i]
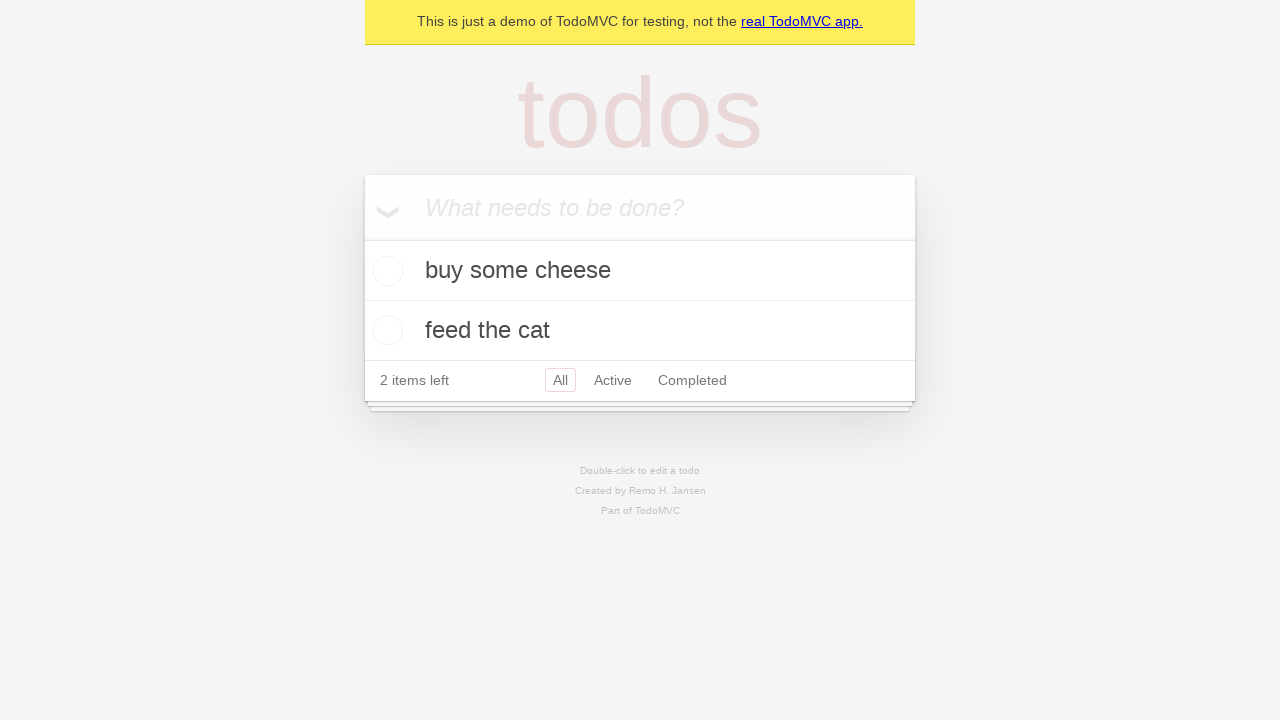

Filled input field with 'book a doctors appointment' on internal:attr=[placeholder="What needs to be done?"i]
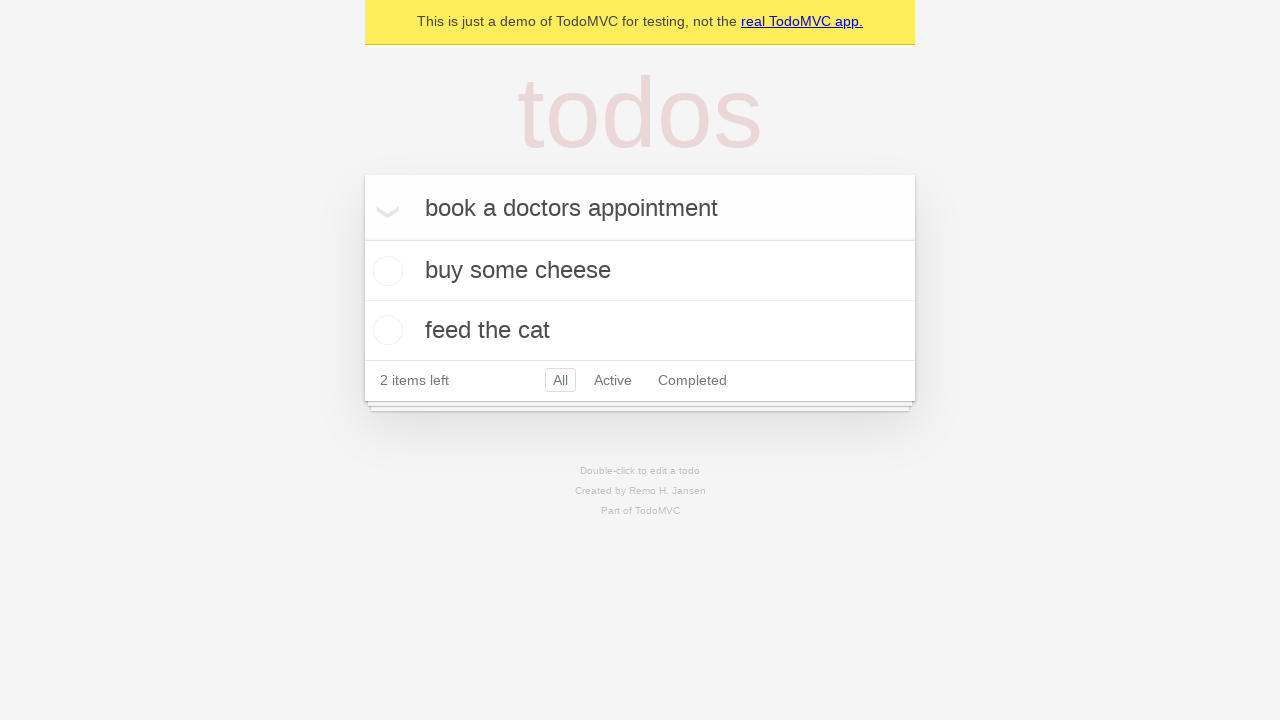

Pressed Enter to create third todo item on internal:attr=[placeholder="What needs to be done?"i]
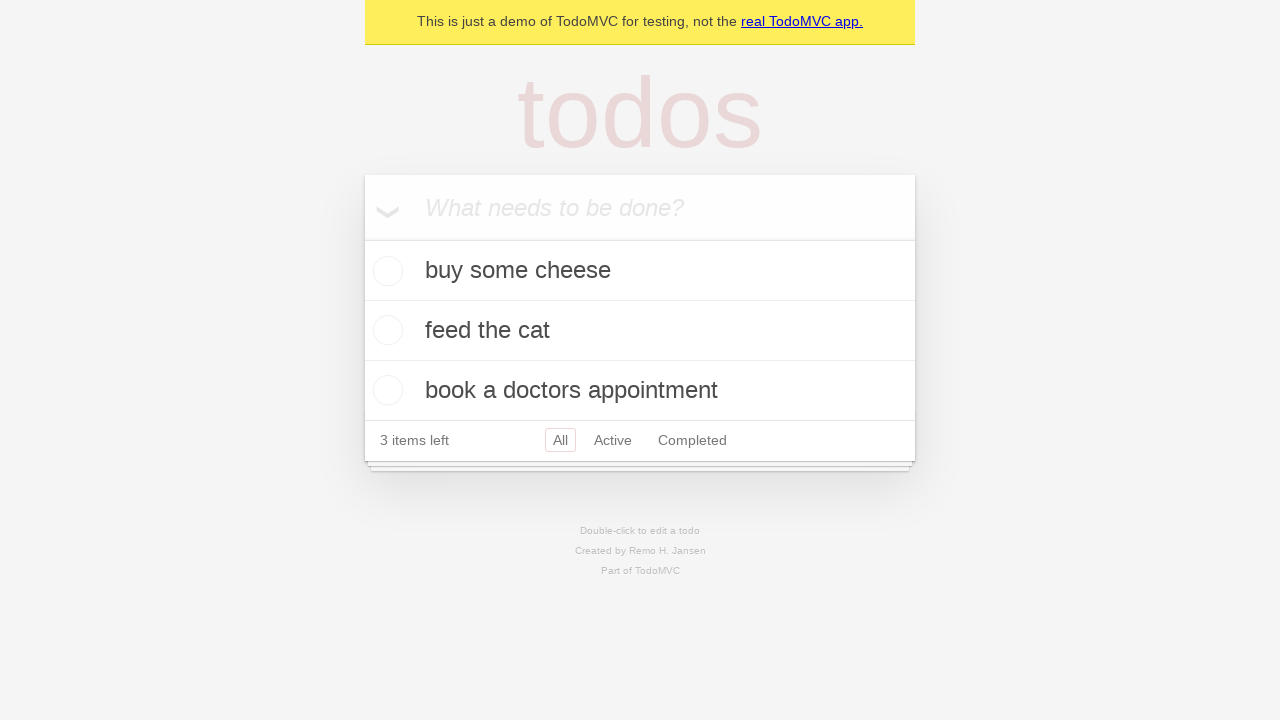

Waited for todo count element to appear, confirming all 3 items were created
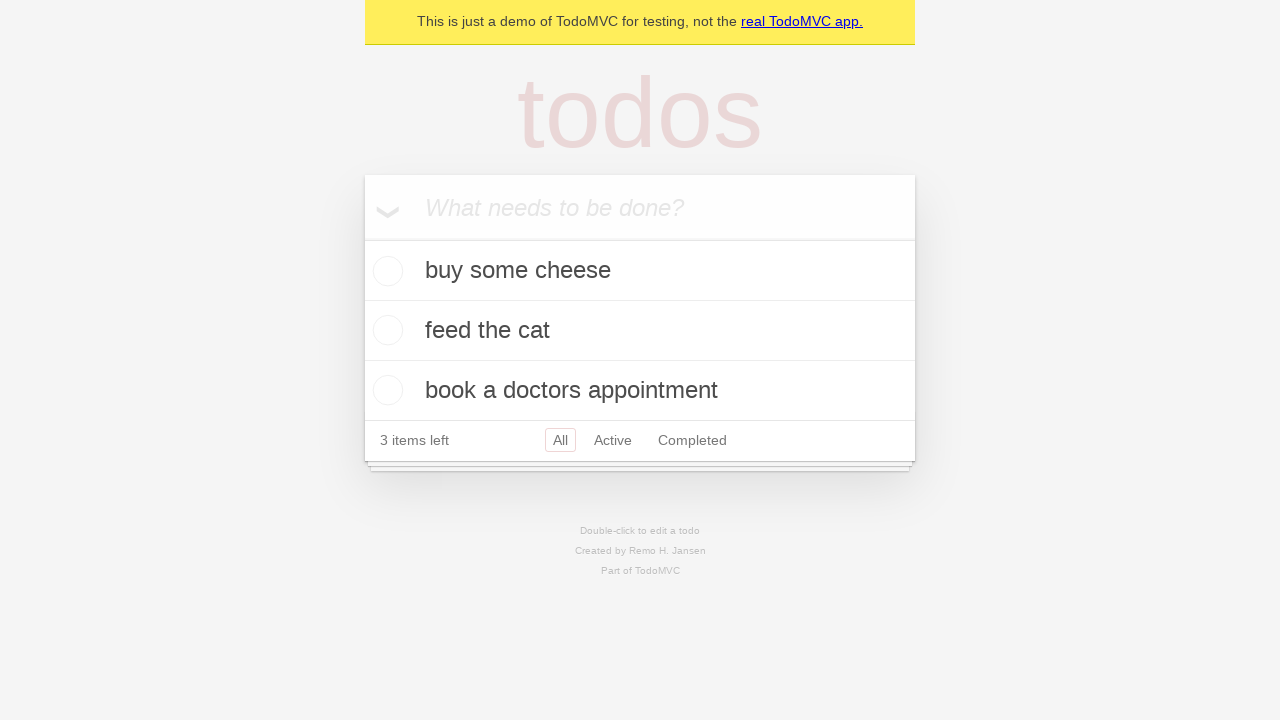

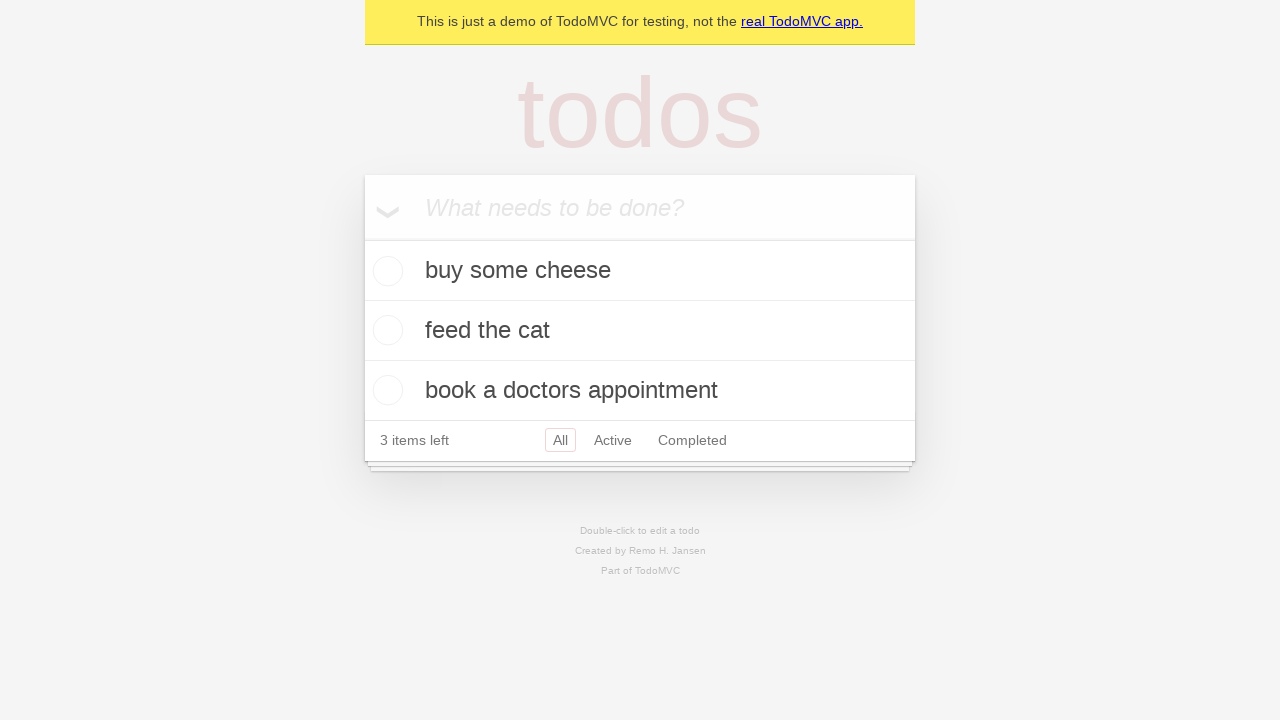